Tests input field functionality by entering a number, clearing the field, and entering a different number

Starting URL: http://the-internet.herokuapp.com/inputs

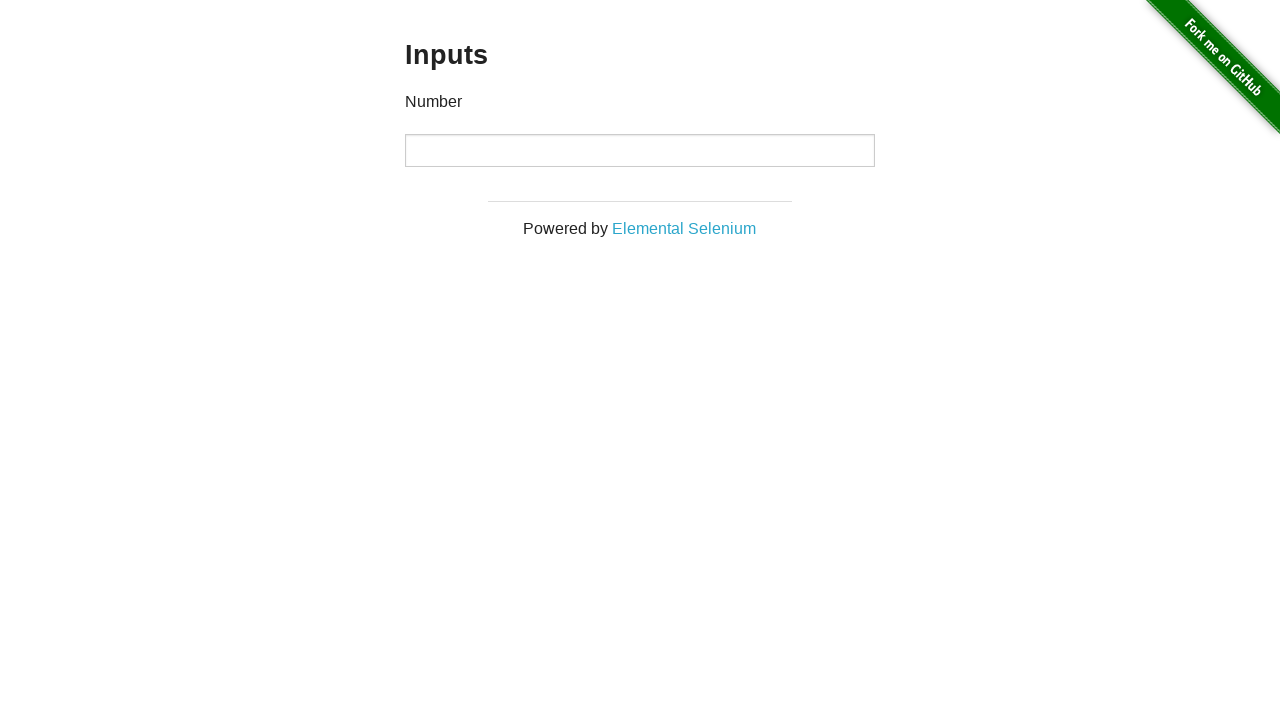

Waited for number input field to be visible and clickable
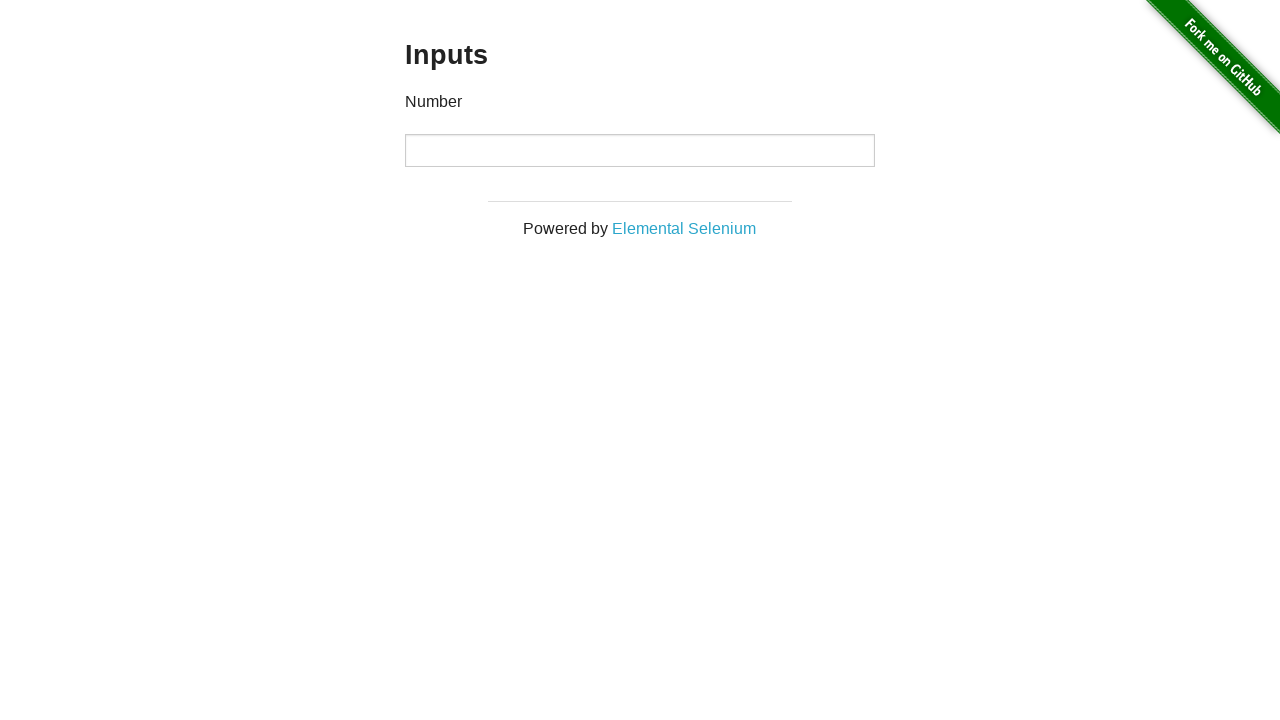

Entered number 1000 into the input field on input[type='number']
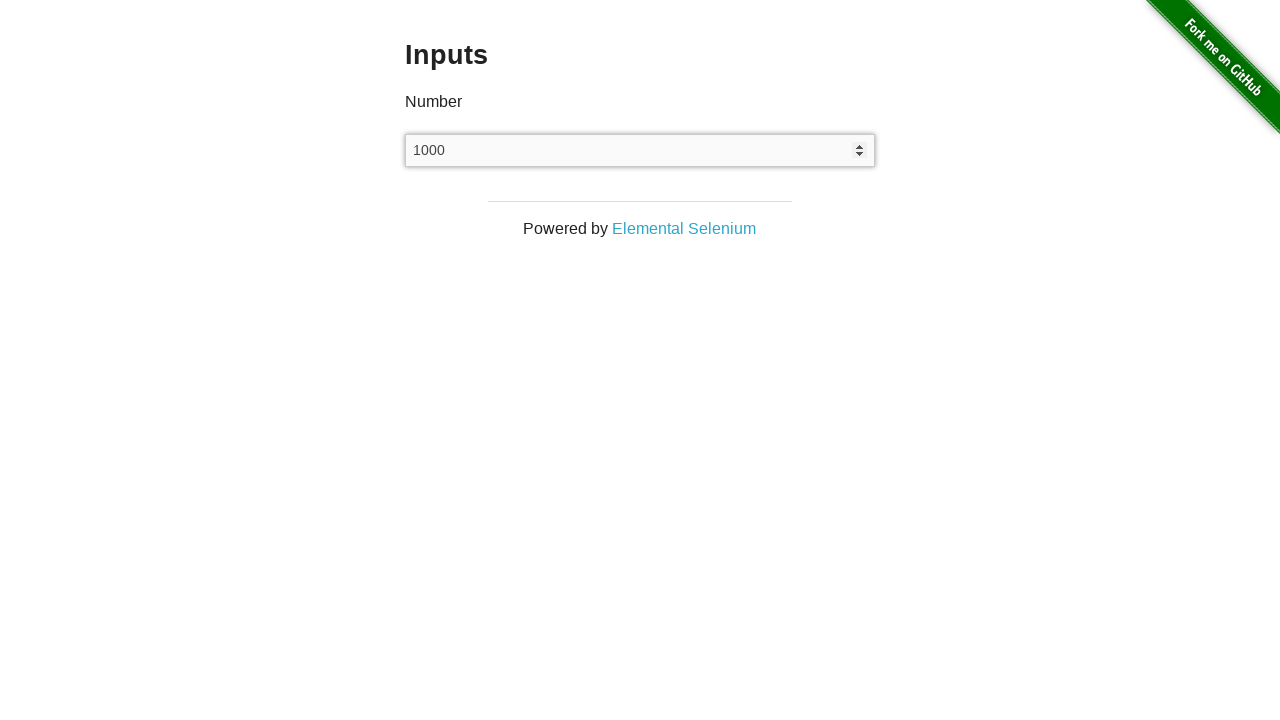

Cleared the input field on input[type='number']
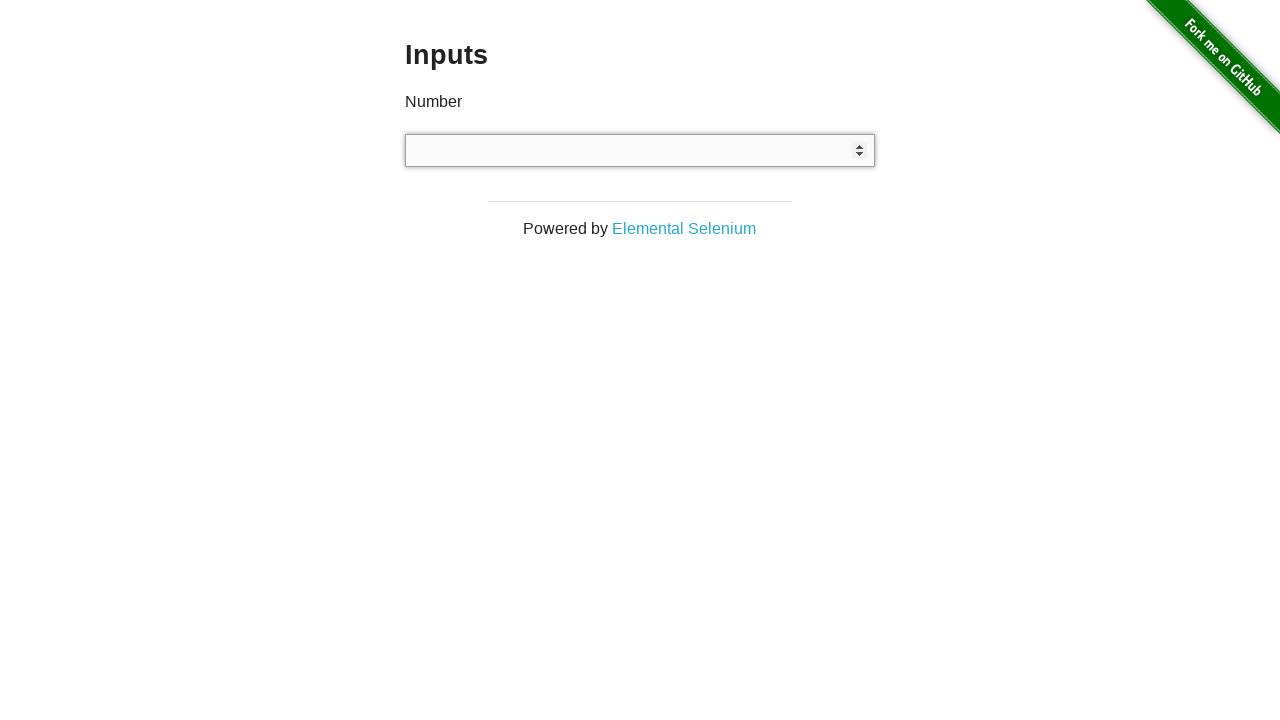

Entered number 999 into the input field on input[type='number']
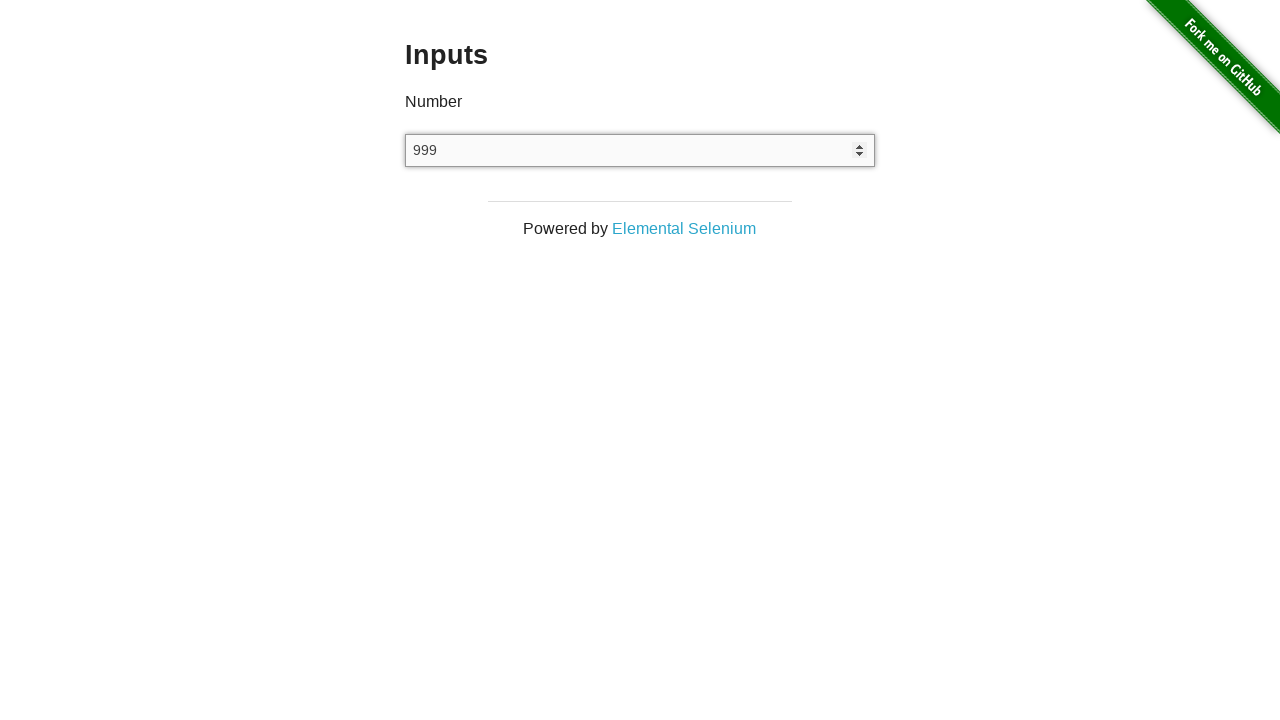

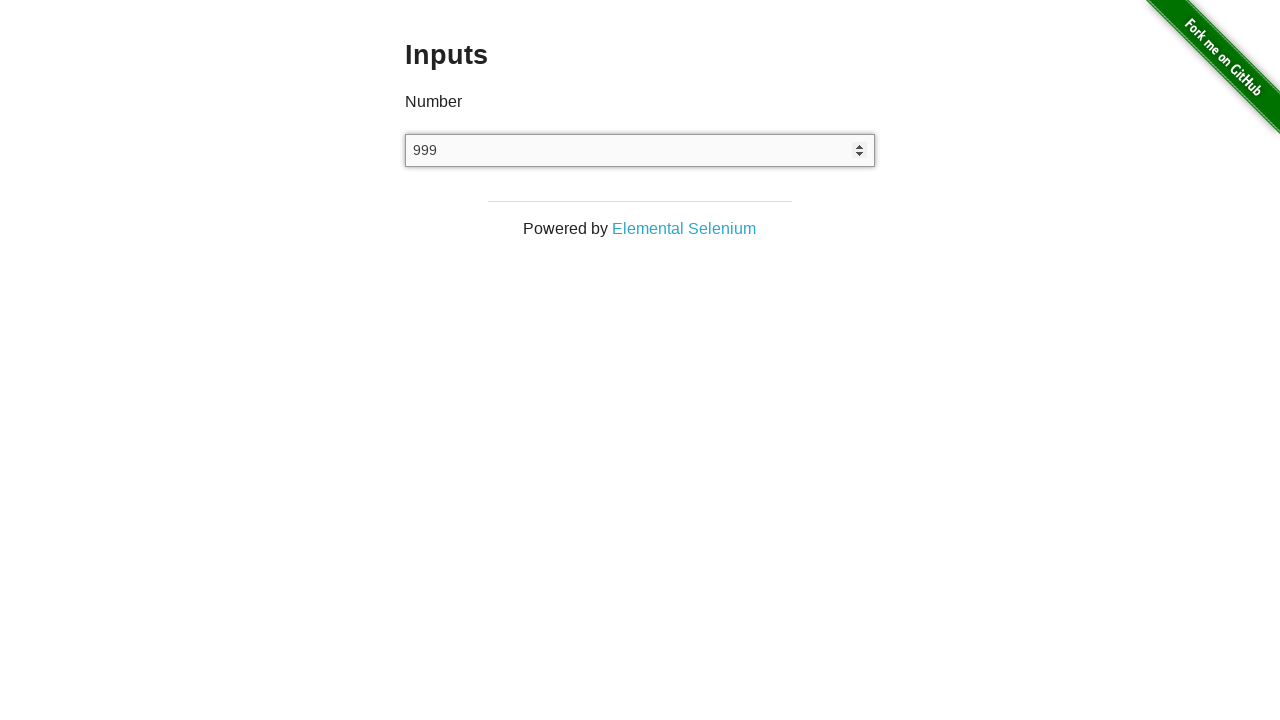